Tests autocomplete suggestion field by typing a country name and selecting from dropdown using keyboard navigation

Starting URL: https://rahulshettyacademy.com/AutomationPractice/

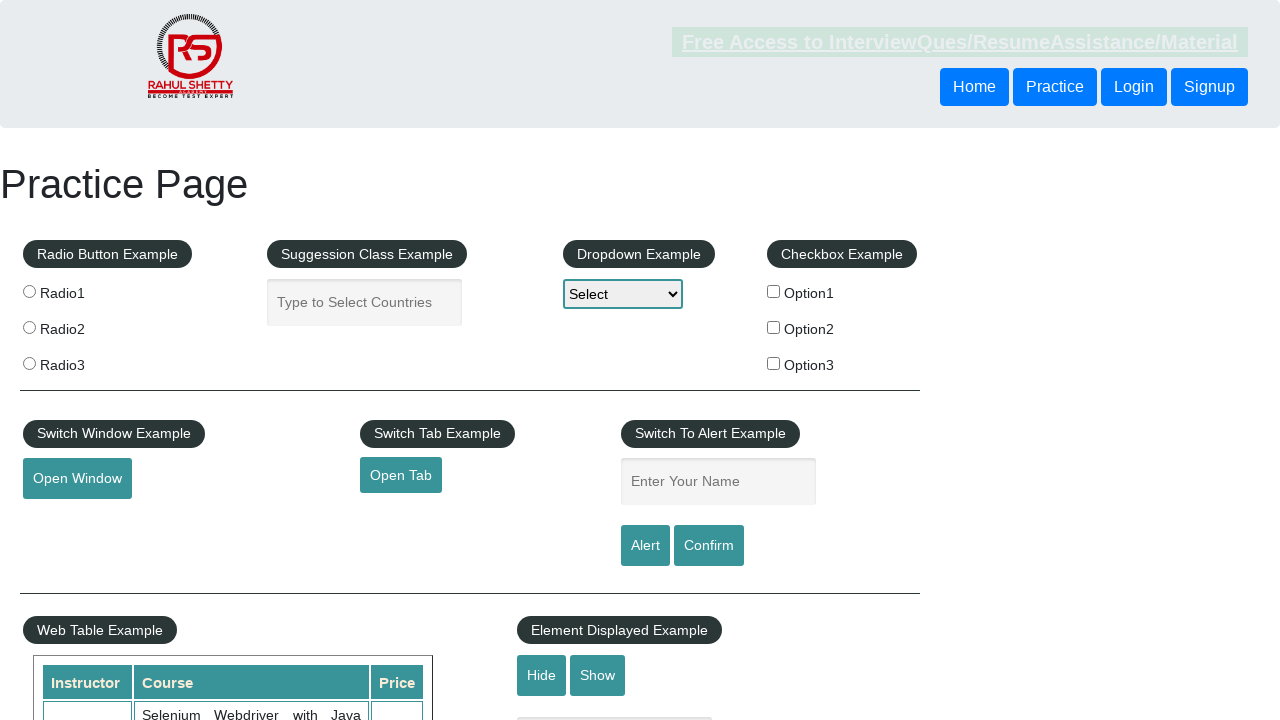

Filled autocomplete input field with 'India' on input.inputs.ui-autocomplete-input
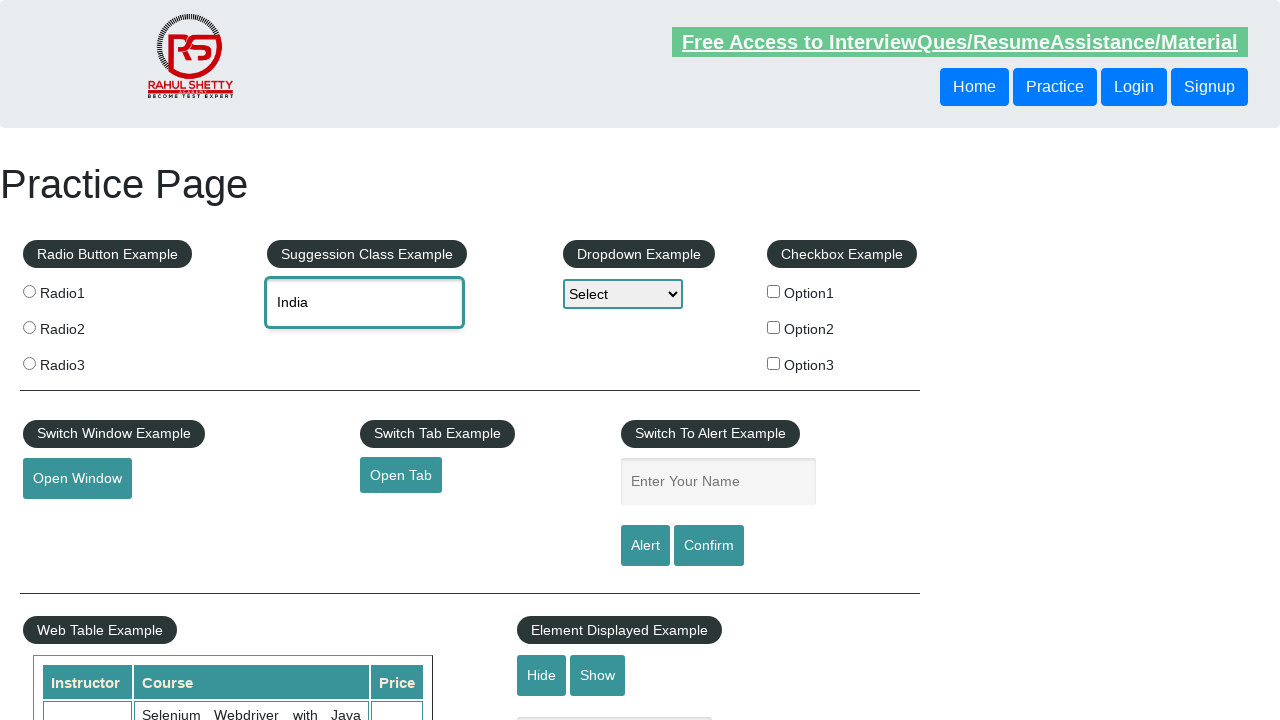

Autocomplete suggestions appeared
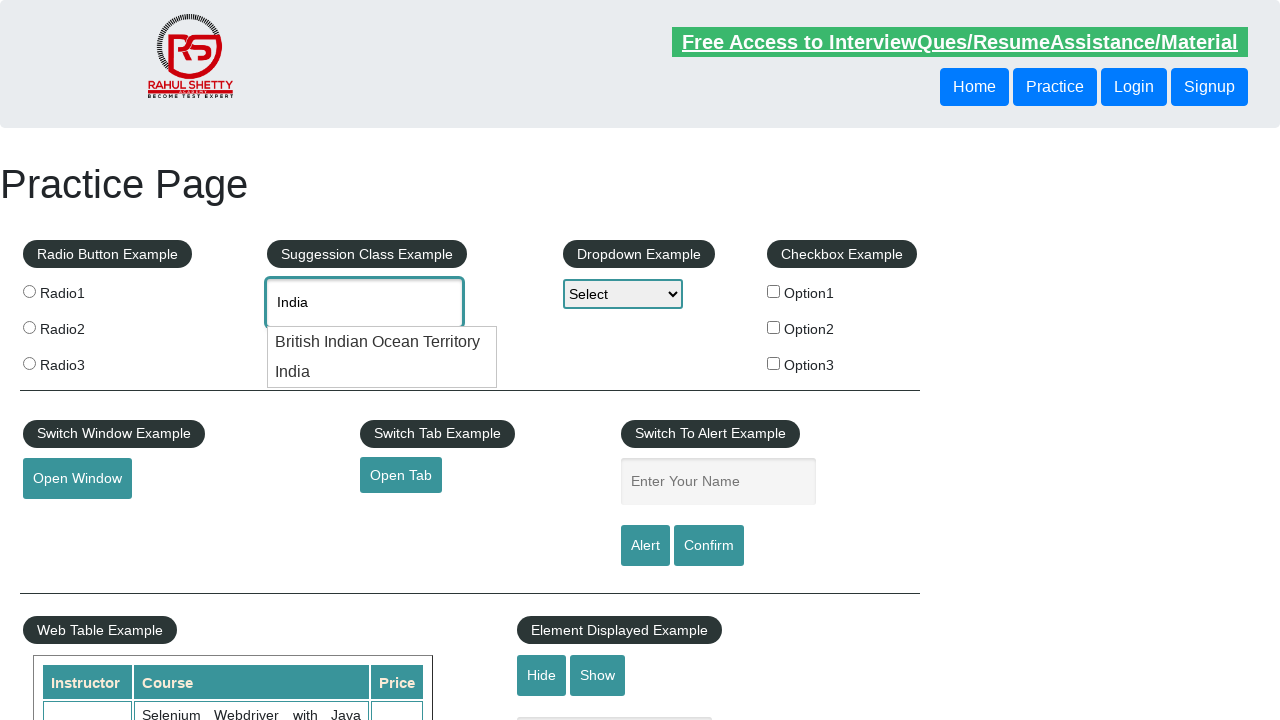

Pressed arrow down to highlight first suggestion
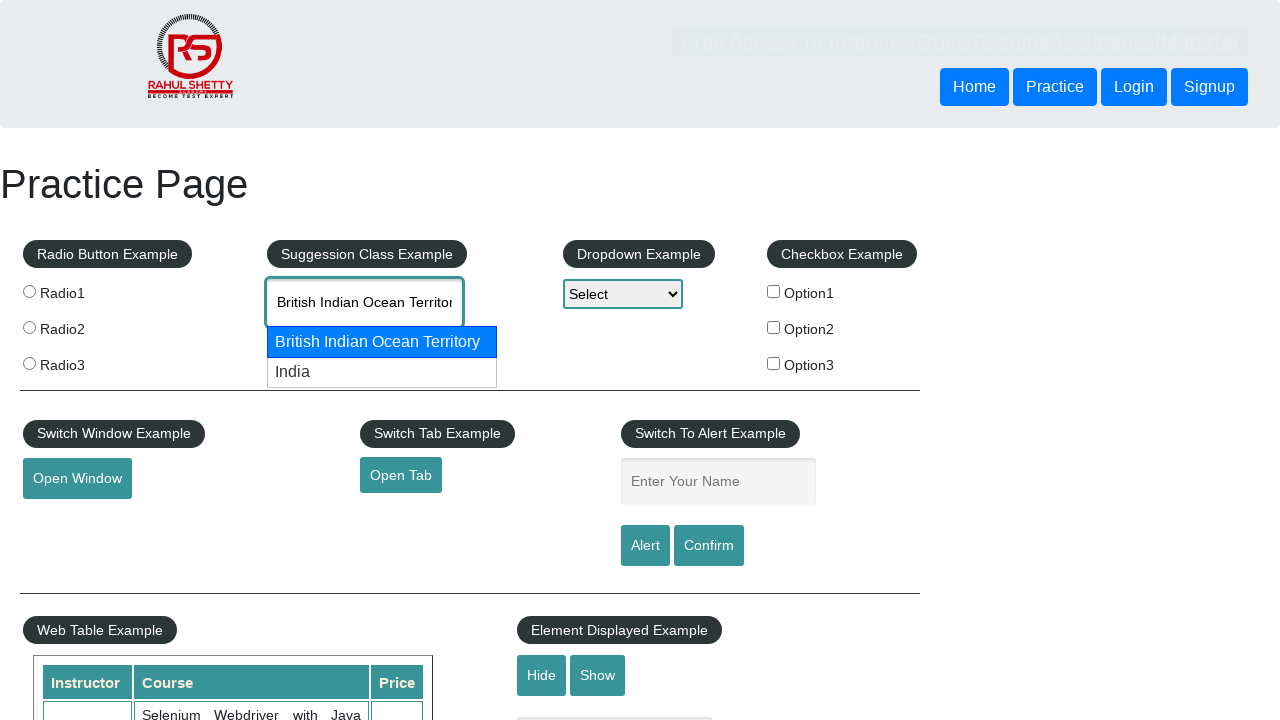

Pressed enter to select highlighted suggestion
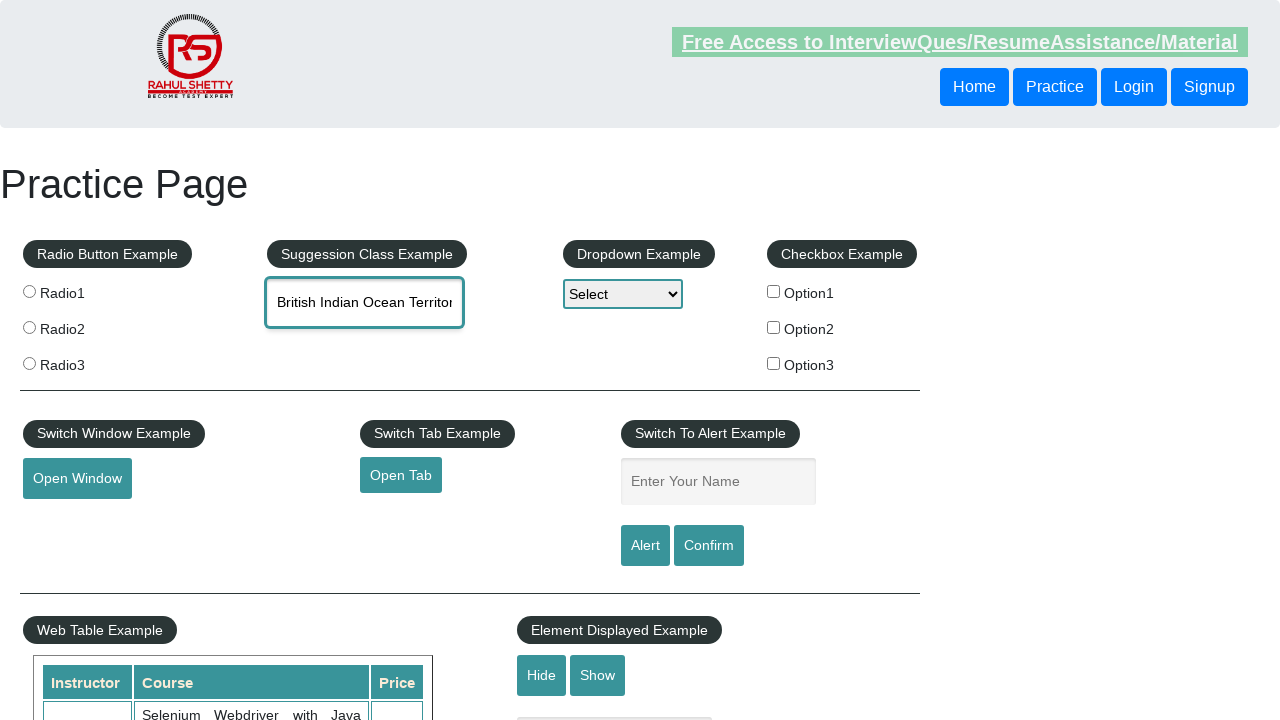

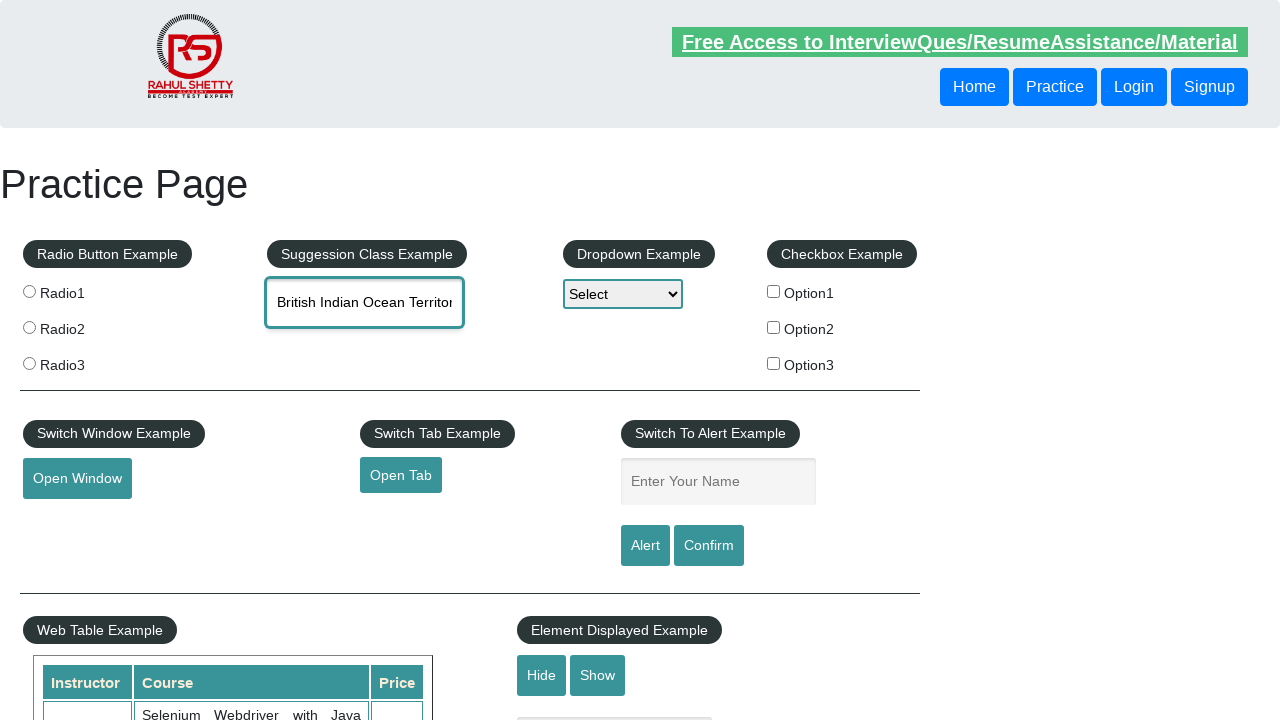